Navigates to GeeksforGeeks homepage and maximizes the browser window to verify the page loads correctly

Starting URL: https://www.geeksforgeeks.org/

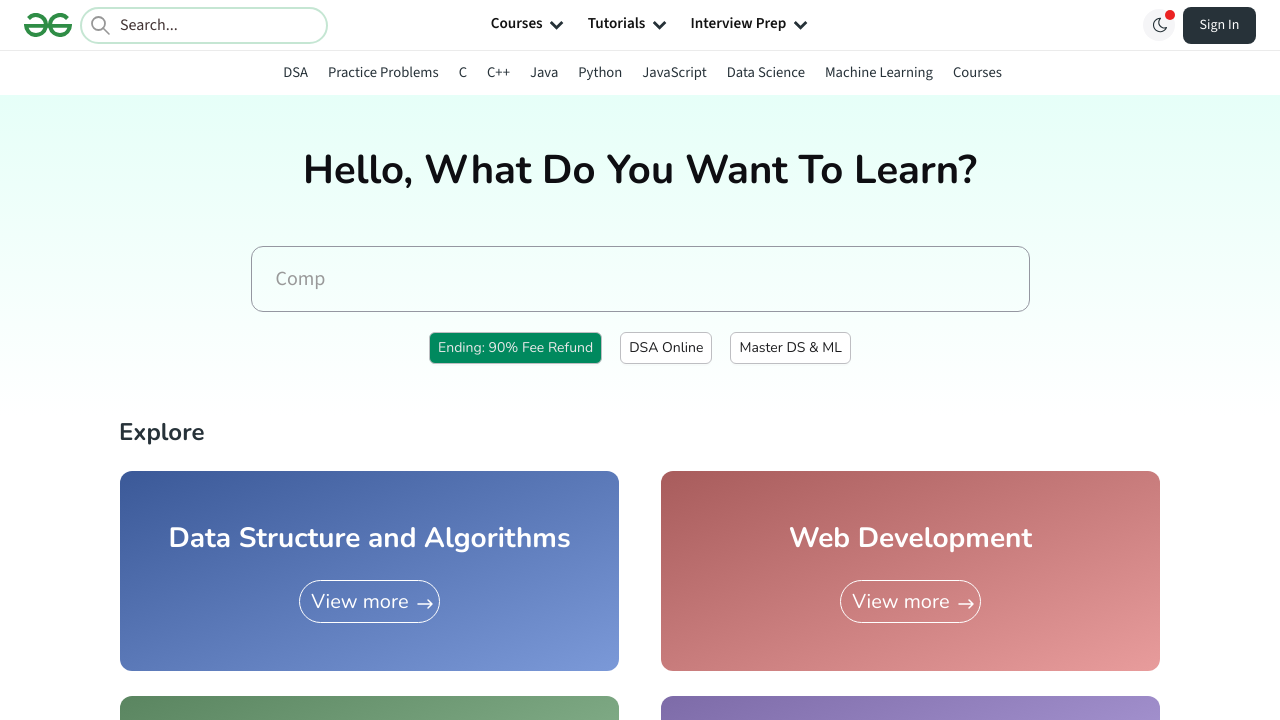

Set viewport size to 1920x1080
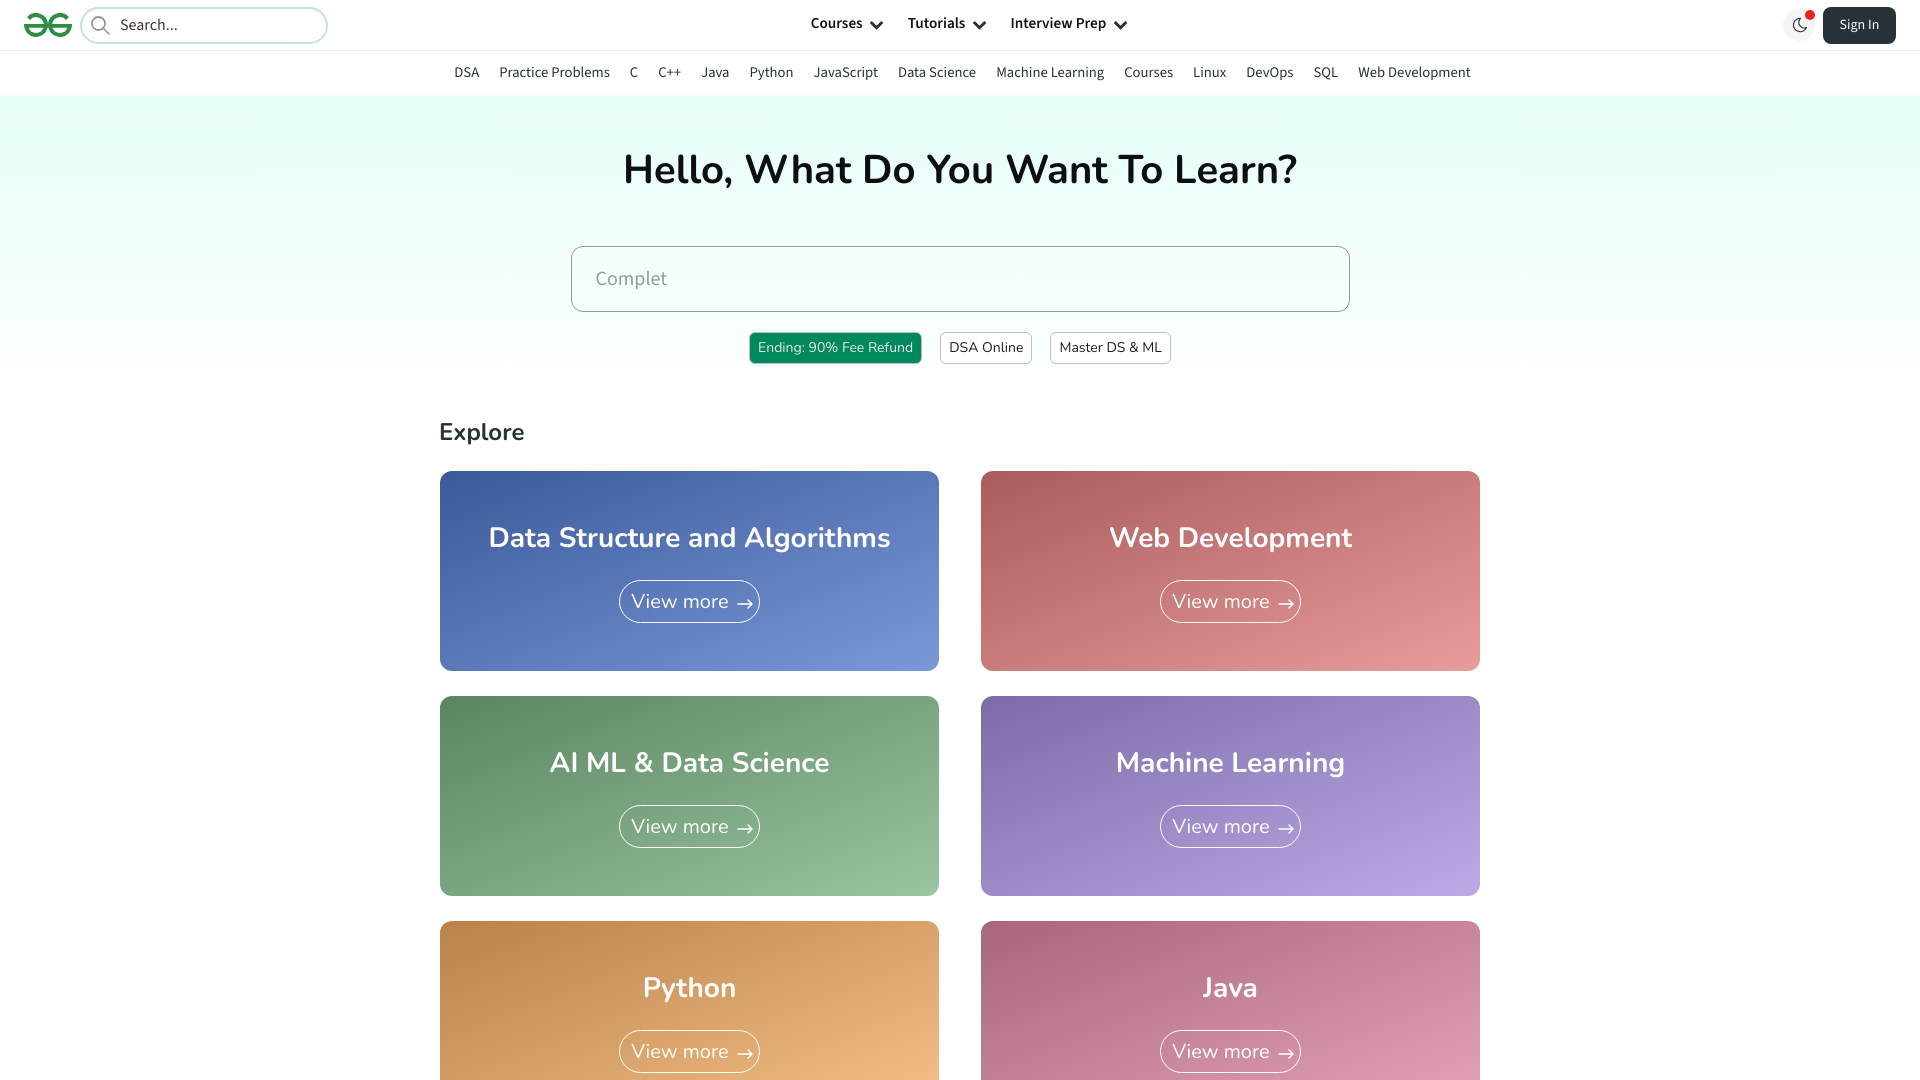

Page loaded - domcontentloaded state reached
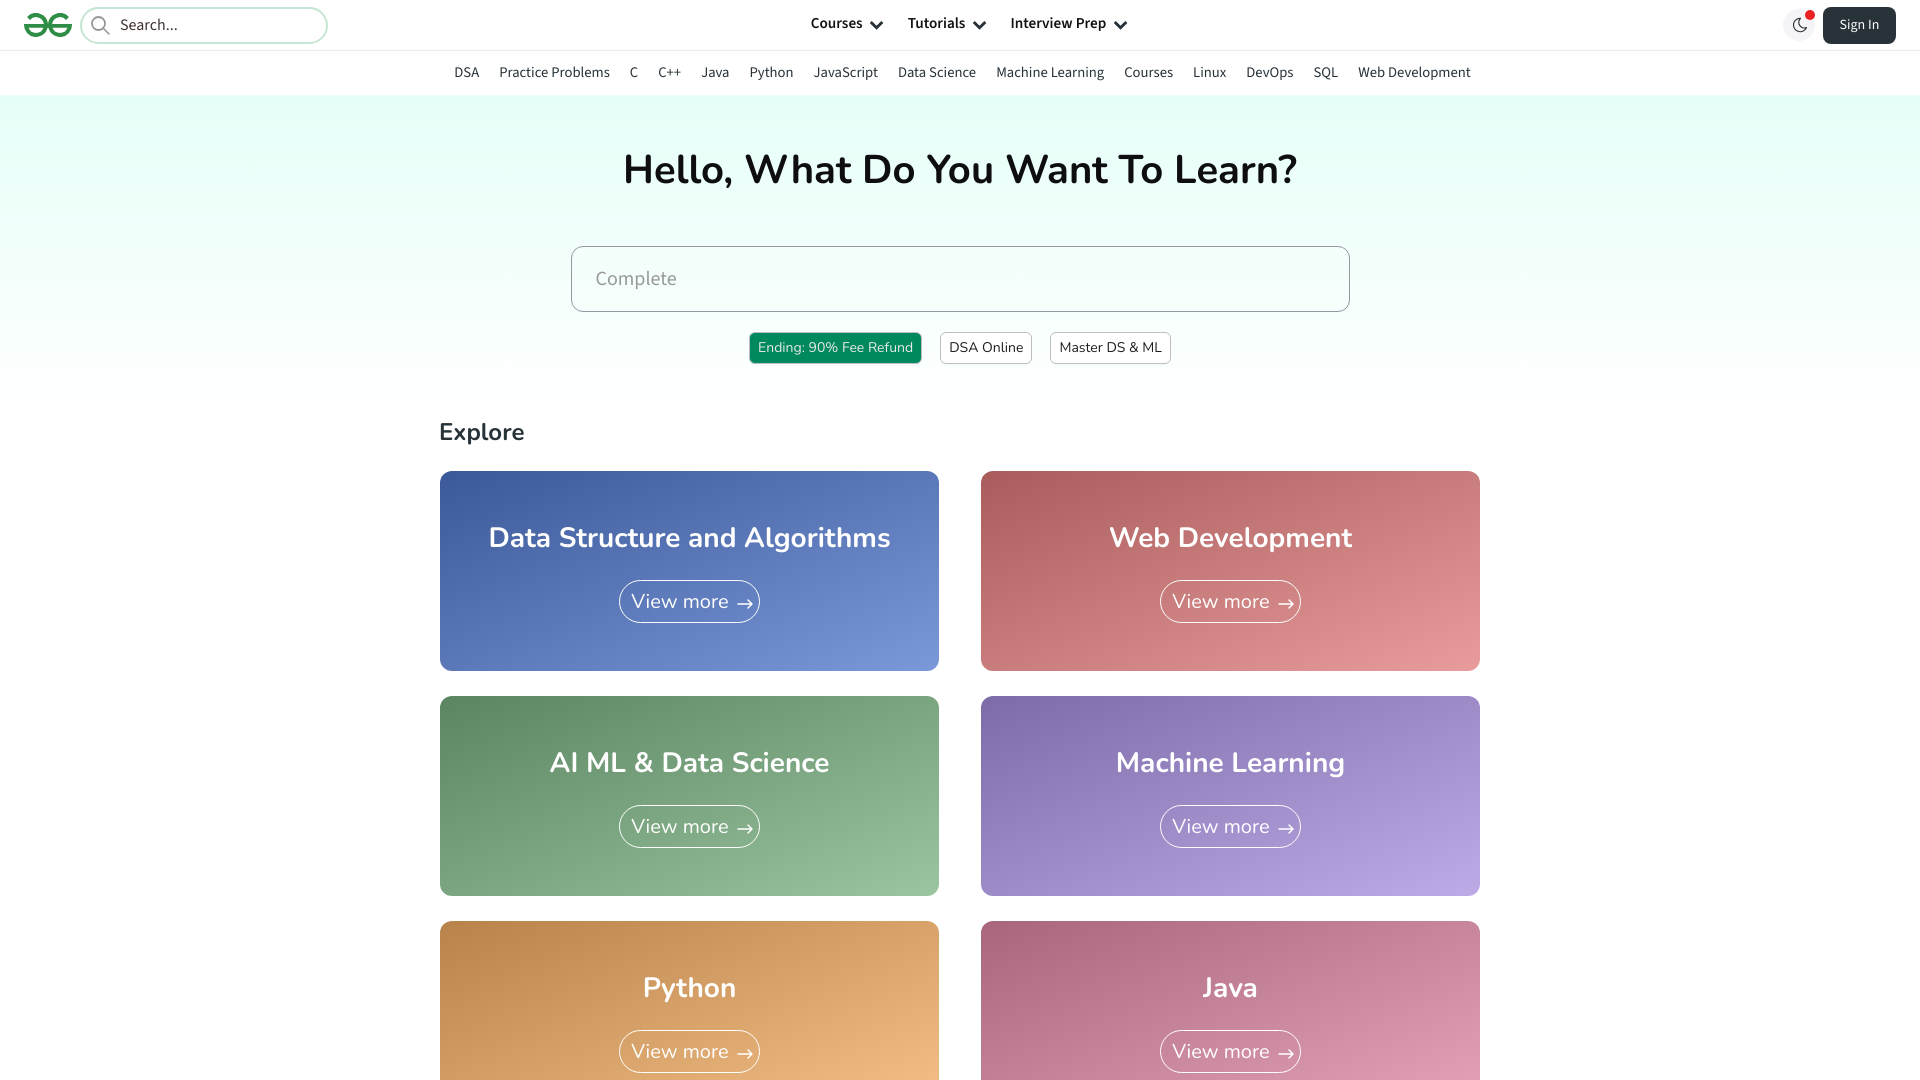

Retrieved page title: GeeksforGeeks | Your All-in-One Learning Portal
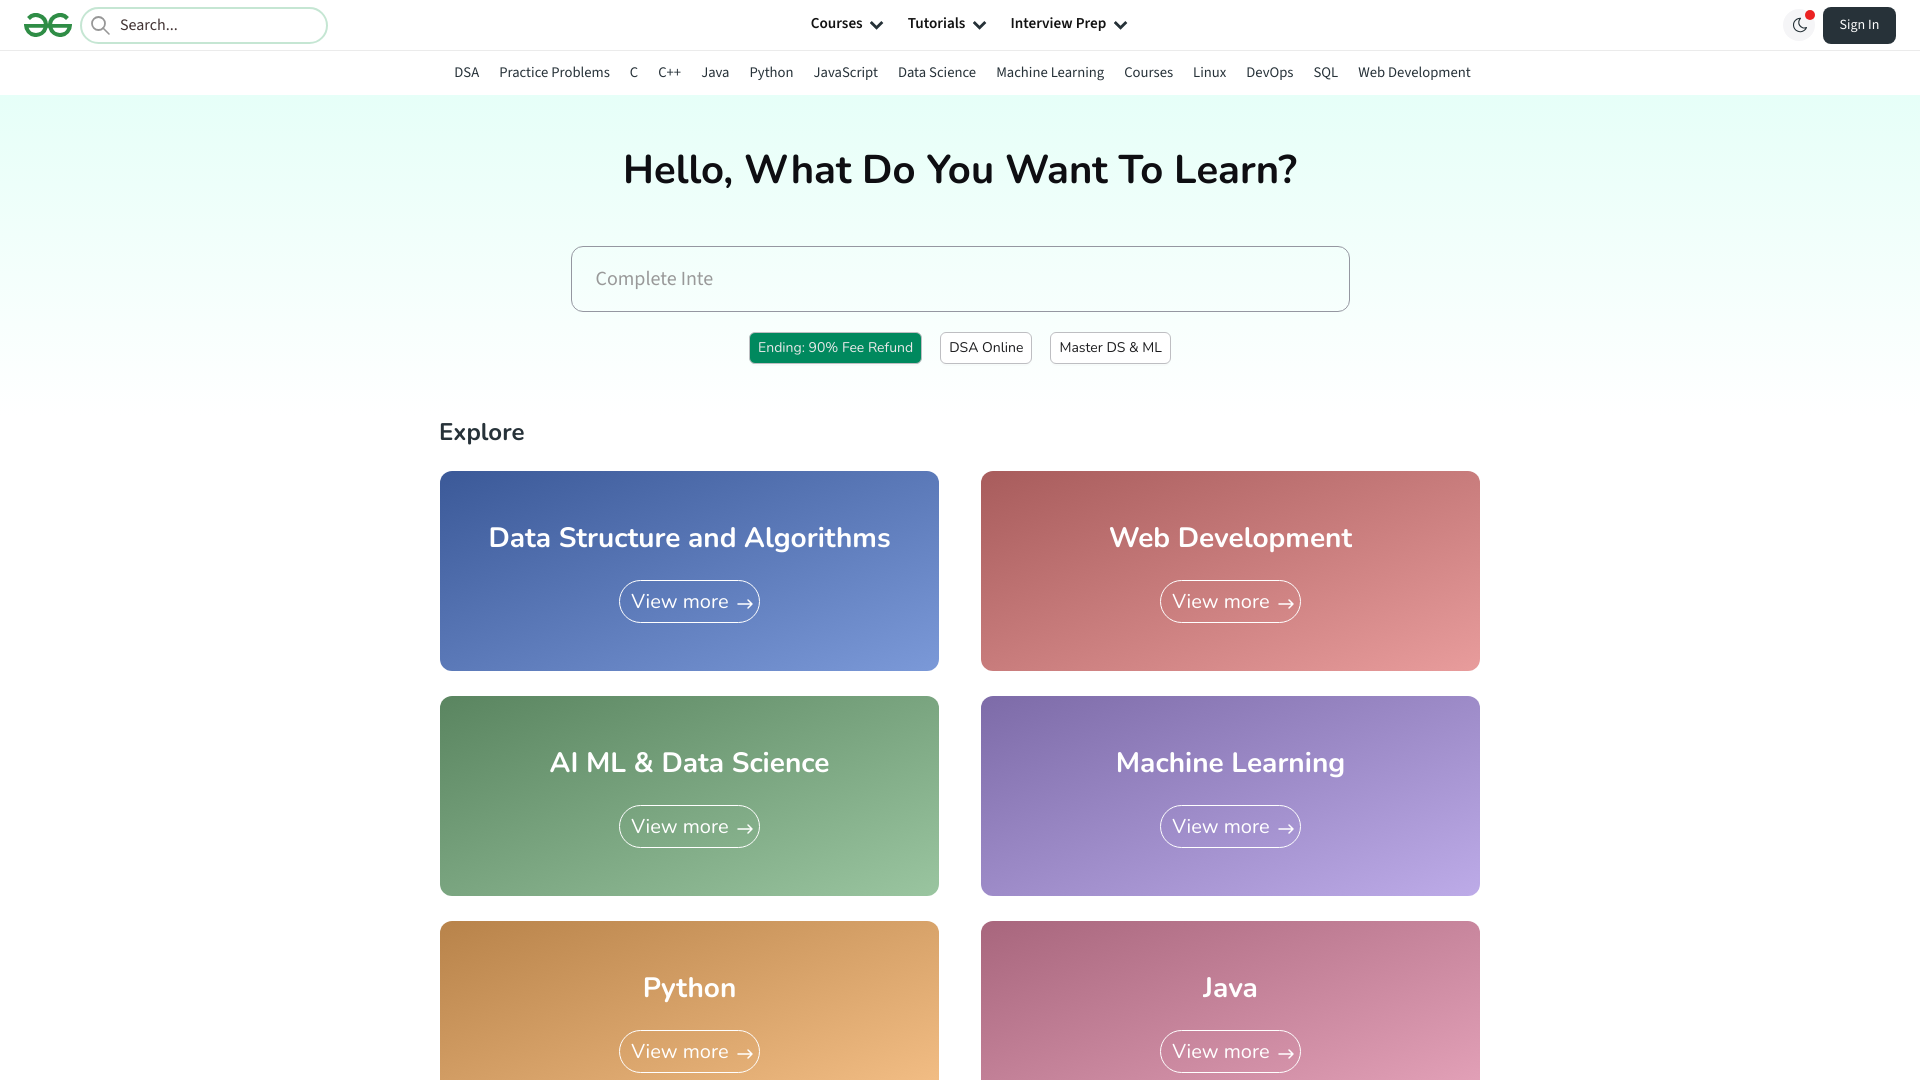

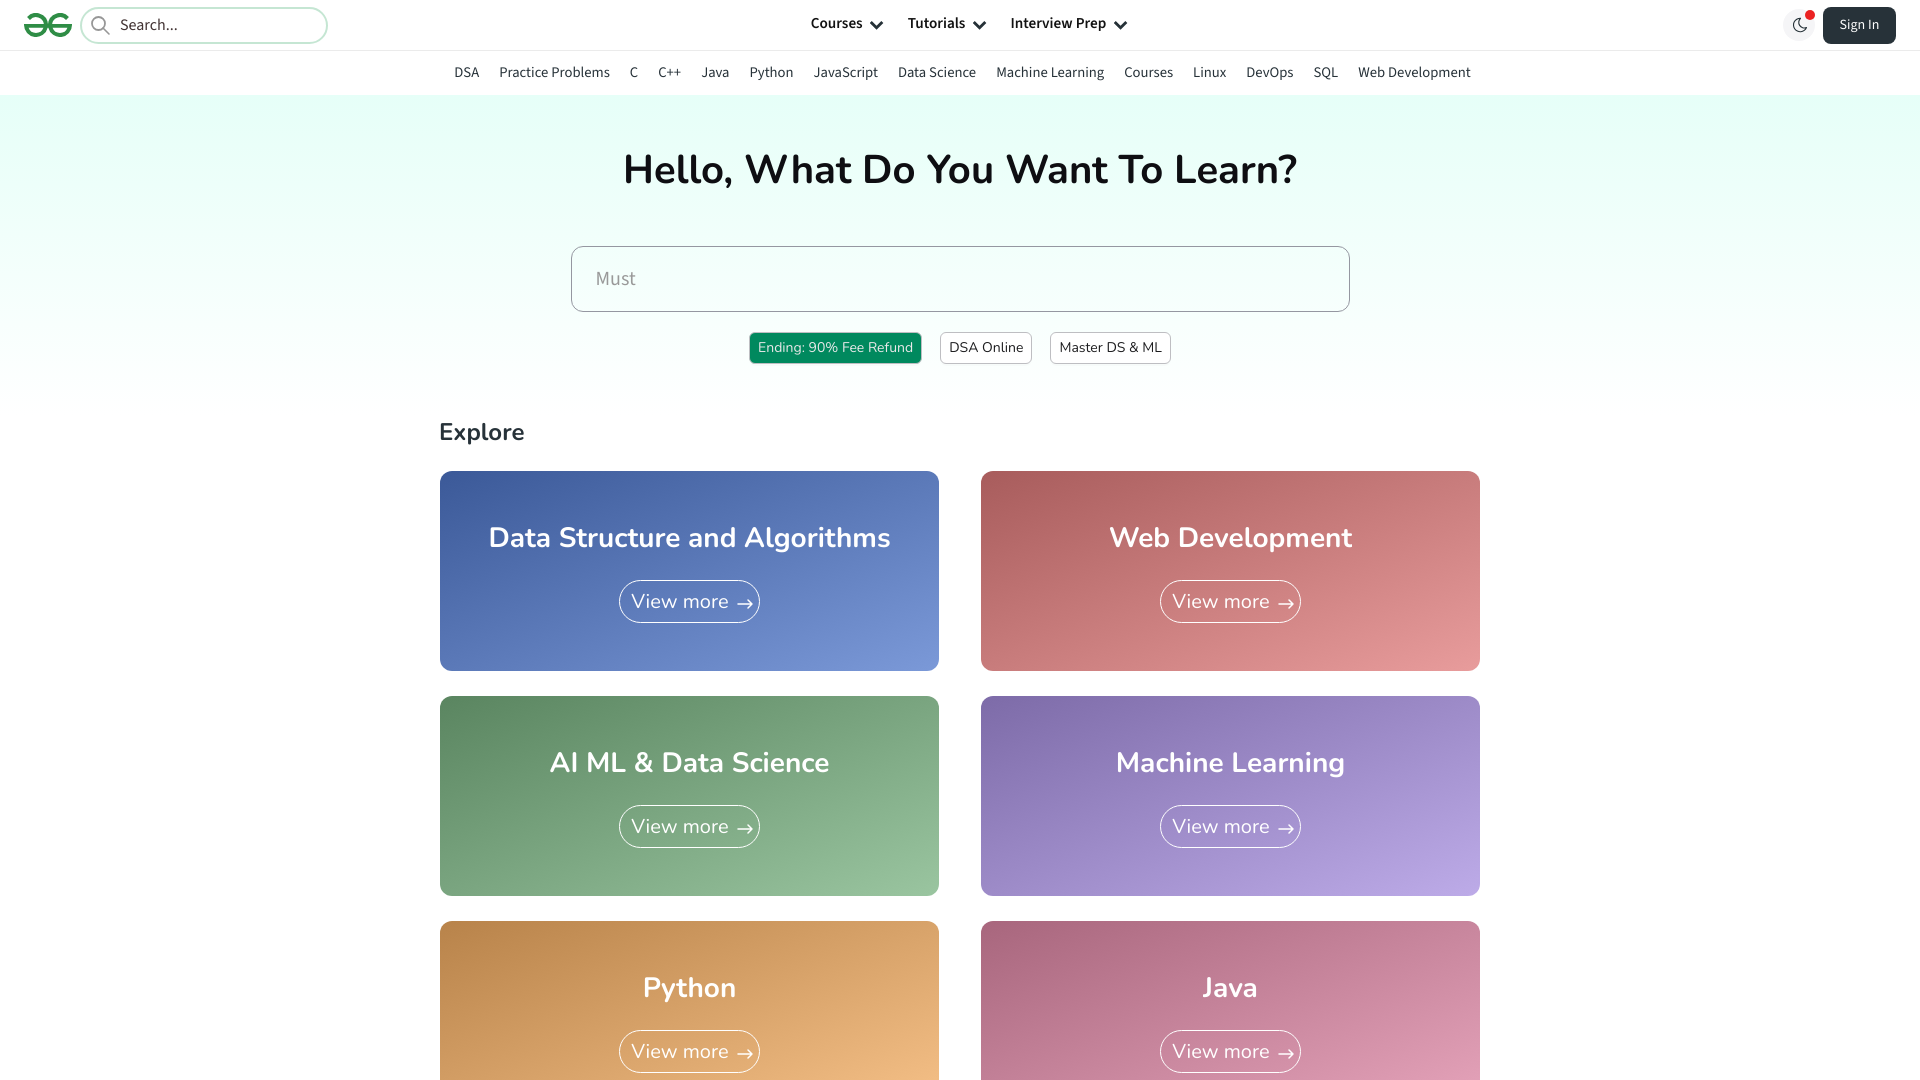